Tests that edits are saved when the input field loses focus (blur)

Starting URL: https://demo.playwright.dev/todomvc

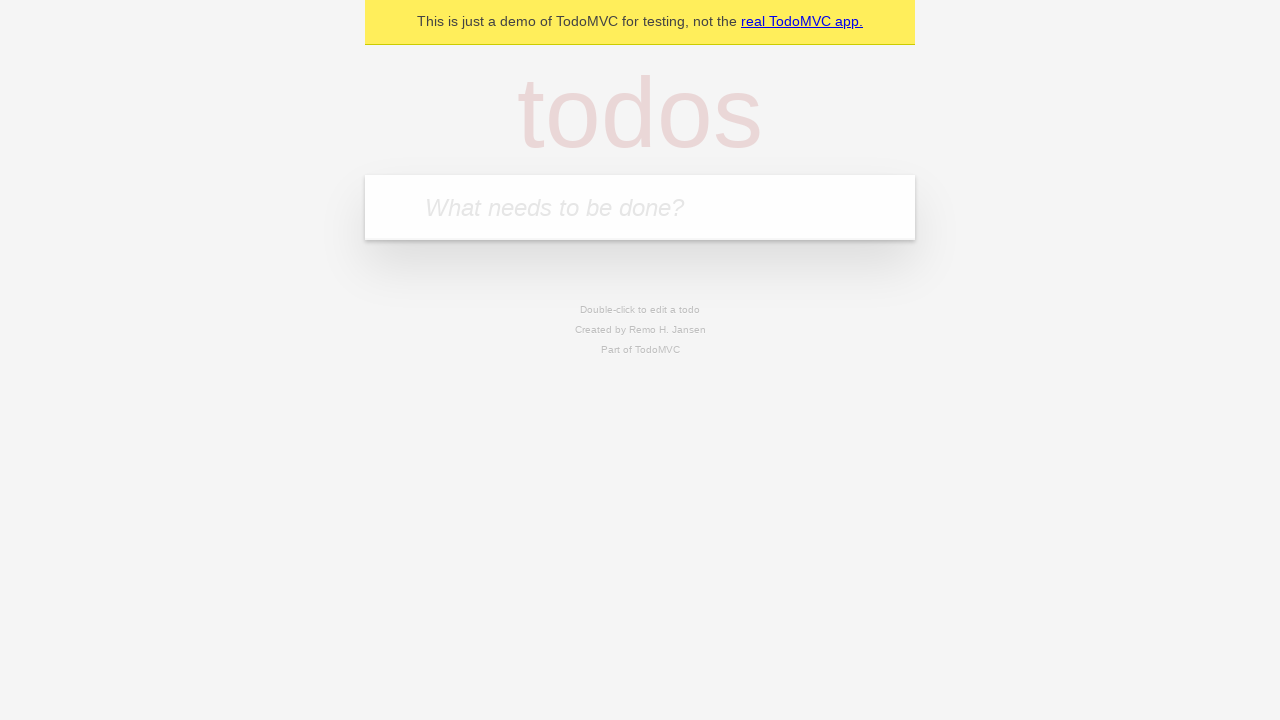

Filled todo input with 'buy some cheese' on internal:attr=[placeholder="What needs to be done?"i]
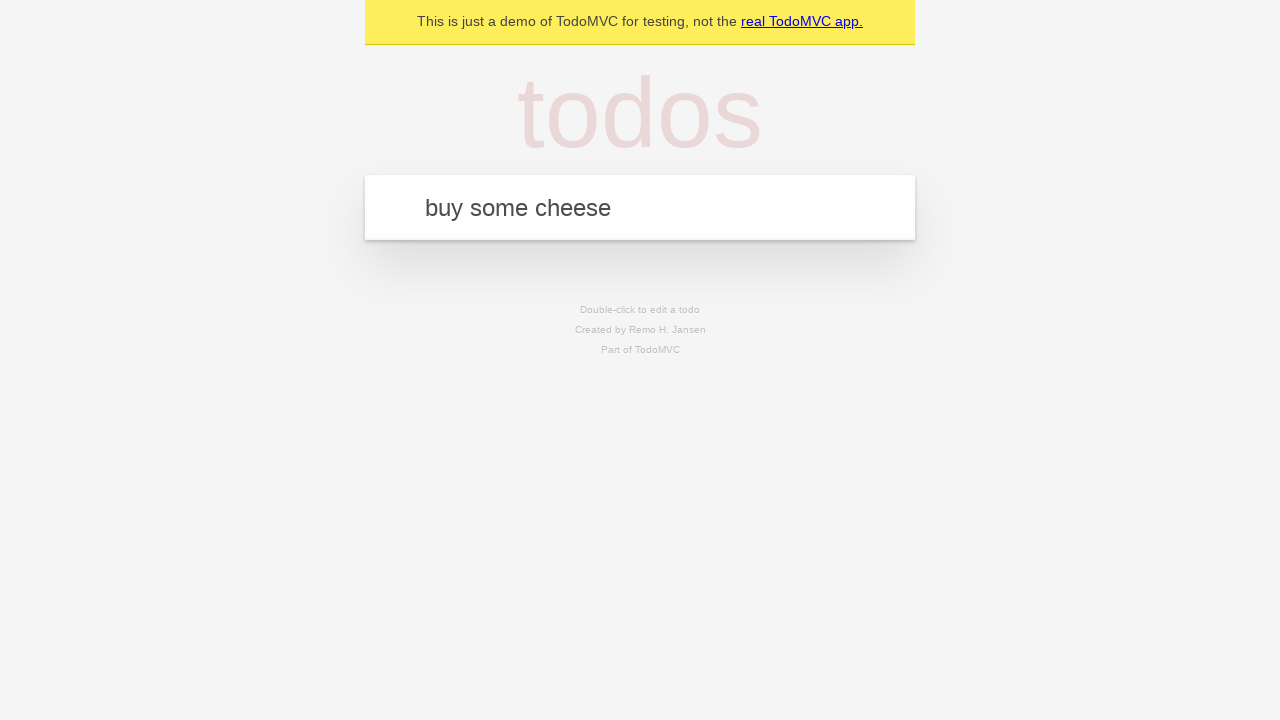

Pressed Enter to create first todo on internal:attr=[placeholder="What needs to be done?"i]
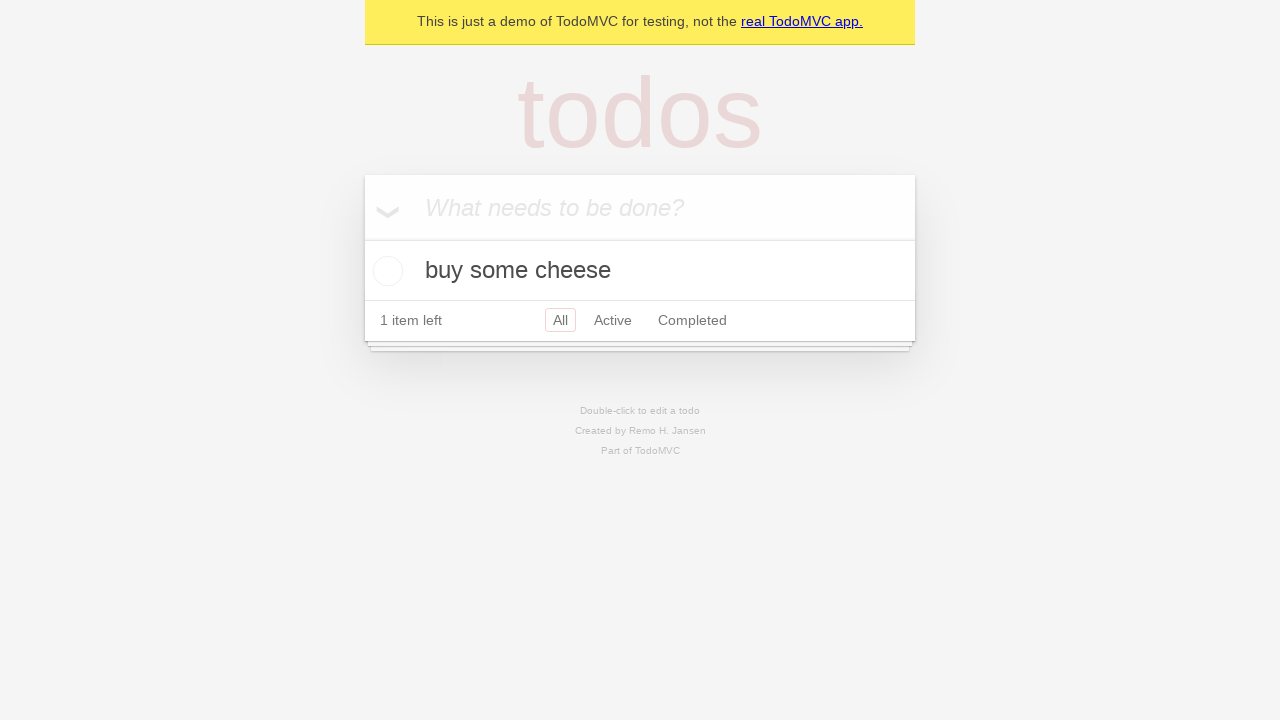

Filled todo input with 'feed the cat' on internal:attr=[placeholder="What needs to be done?"i]
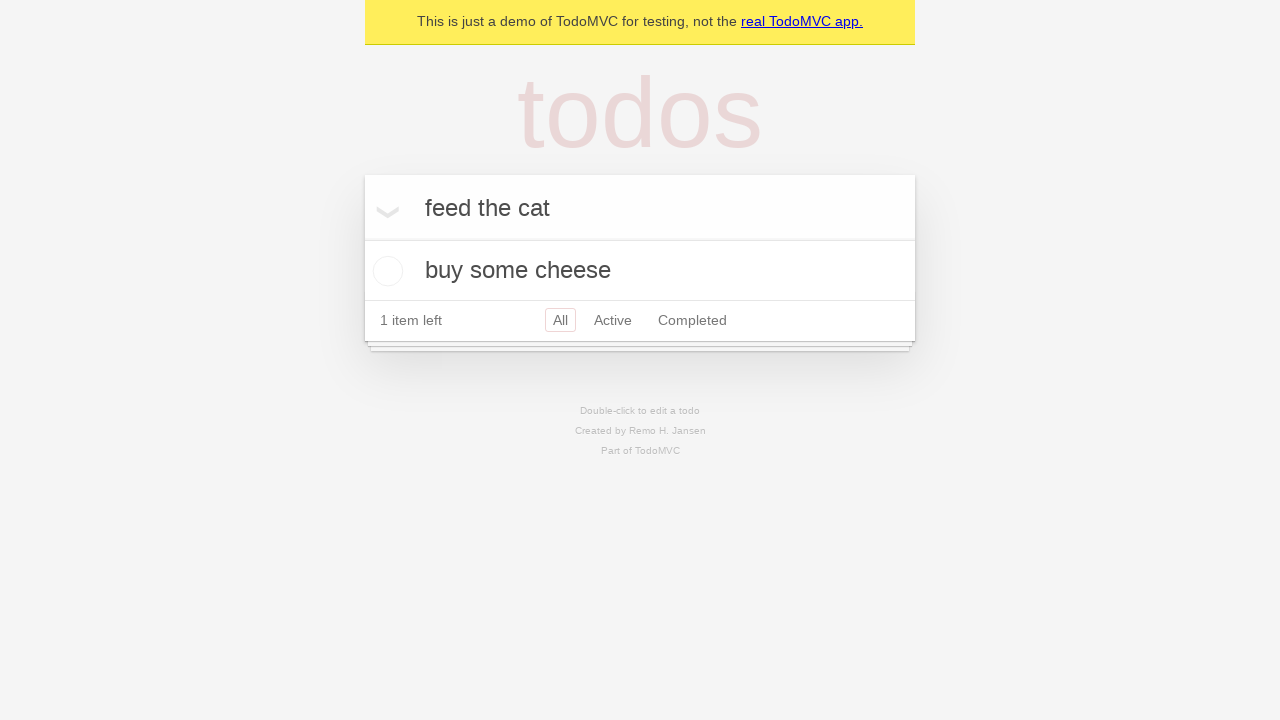

Pressed Enter to create second todo on internal:attr=[placeholder="What needs to be done?"i]
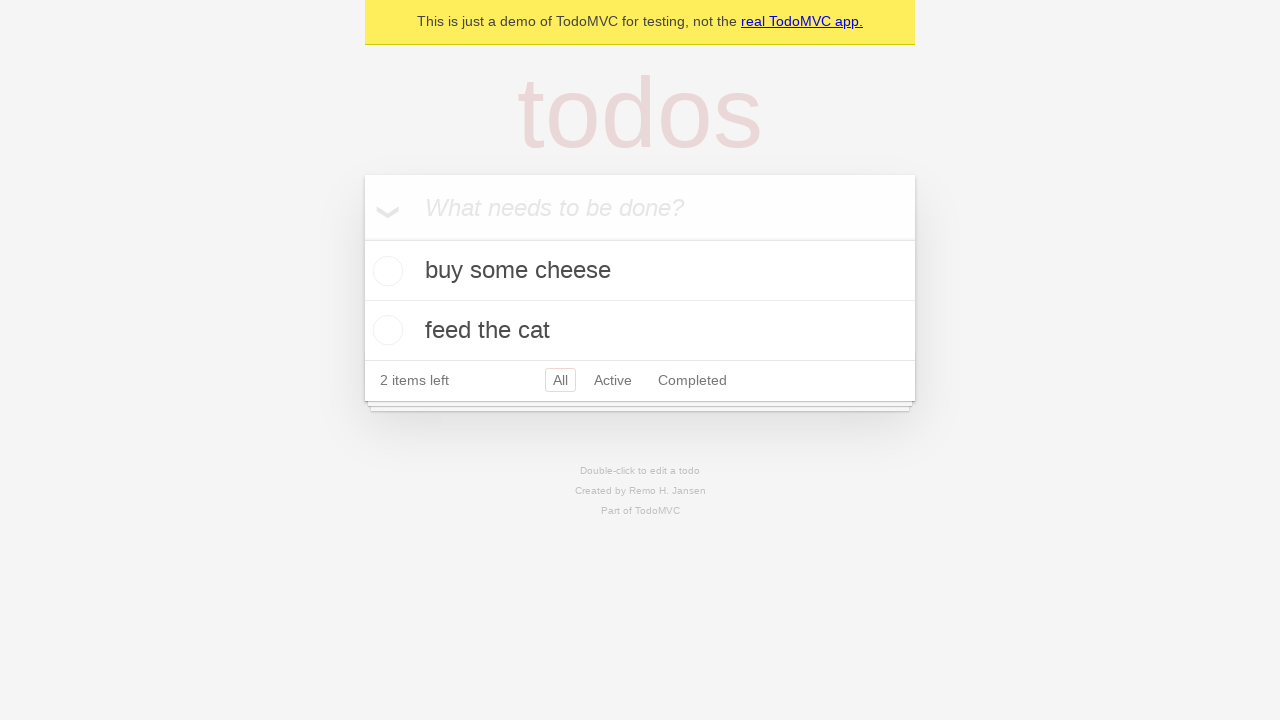

Filled todo input with 'book a doctors appointment' on internal:attr=[placeholder="What needs to be done?"i]
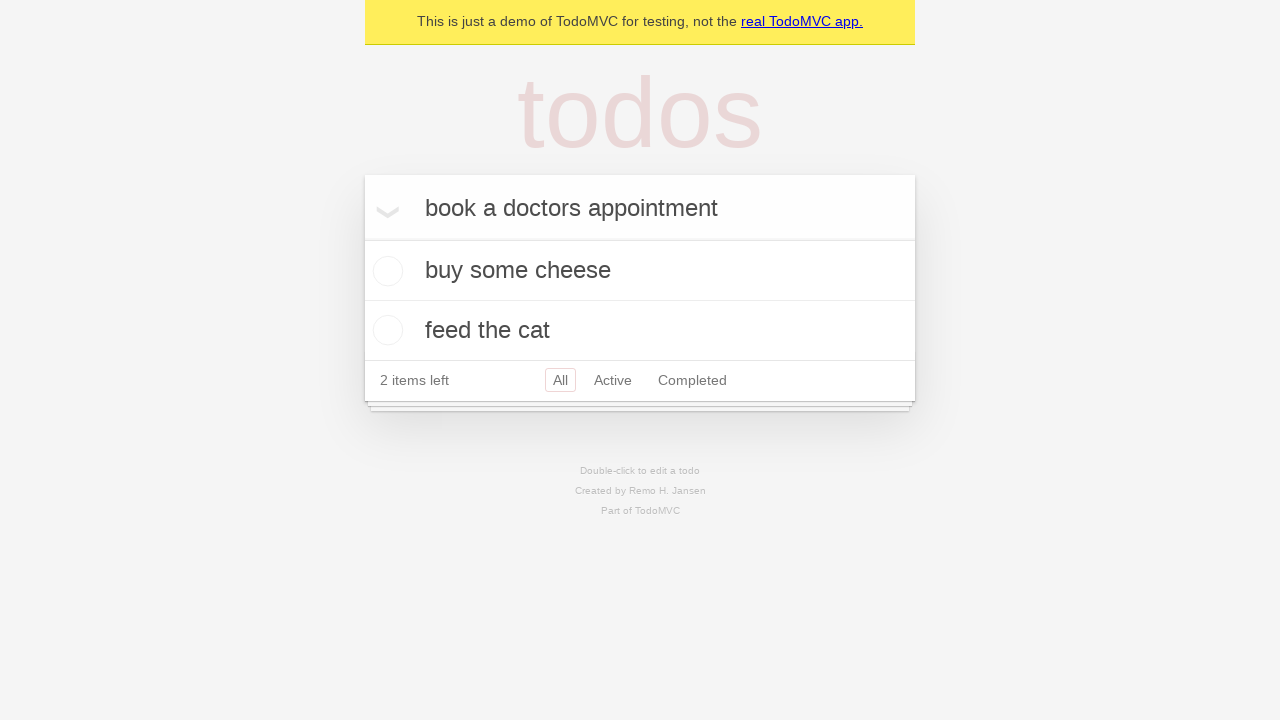

Pressed Enter to create third todo on internal:attr=[placeholder="What needs to be done?"i]
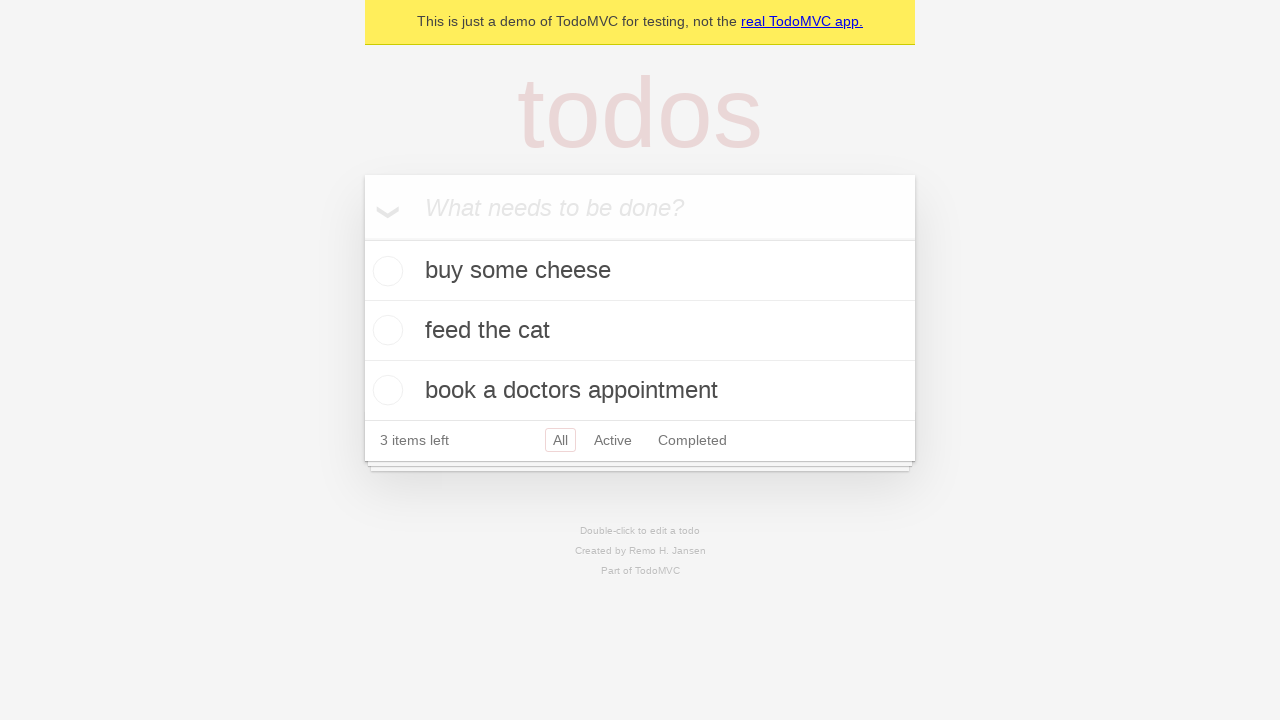

Double-clicked second todo to enter edit mode at (640, 331) on internal:testid=[data-testid="todo-item"s] >> nth=1
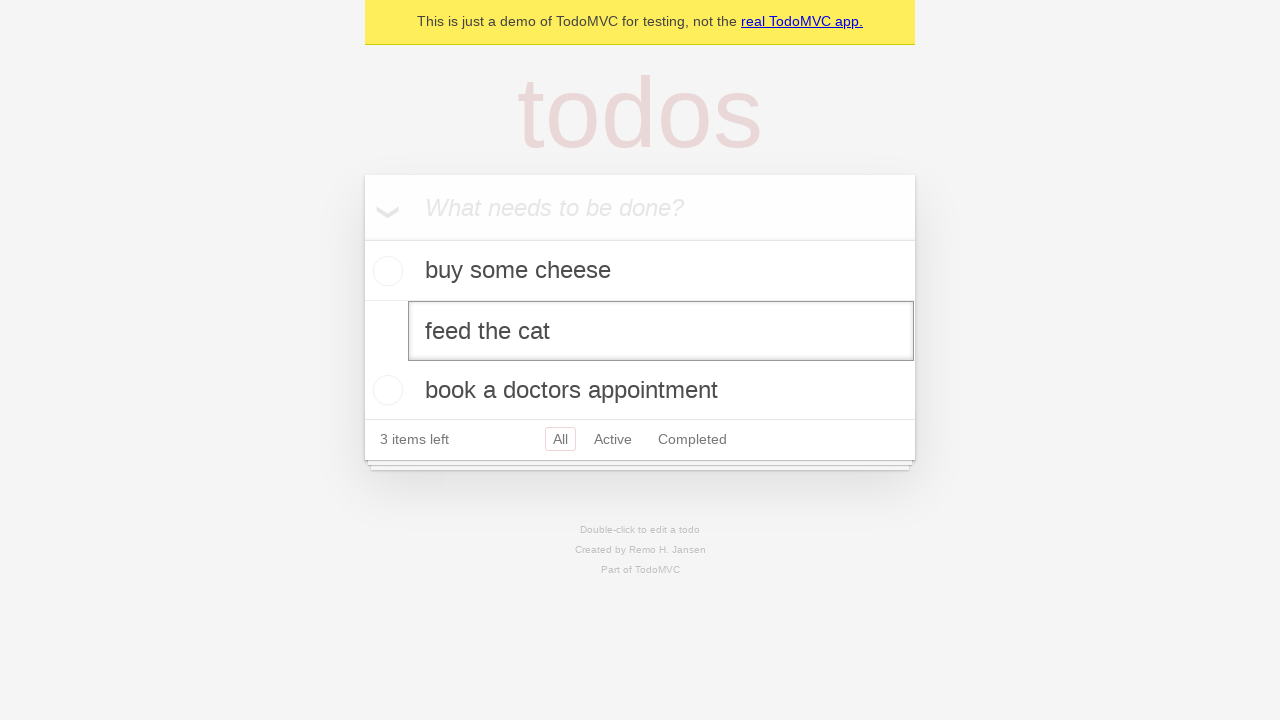

Filled edit textbox with new text 'buy some sausages' on internal:testid=[data-testid="todo-item"s] >> nth=1 >> internal:role=textbox[nam
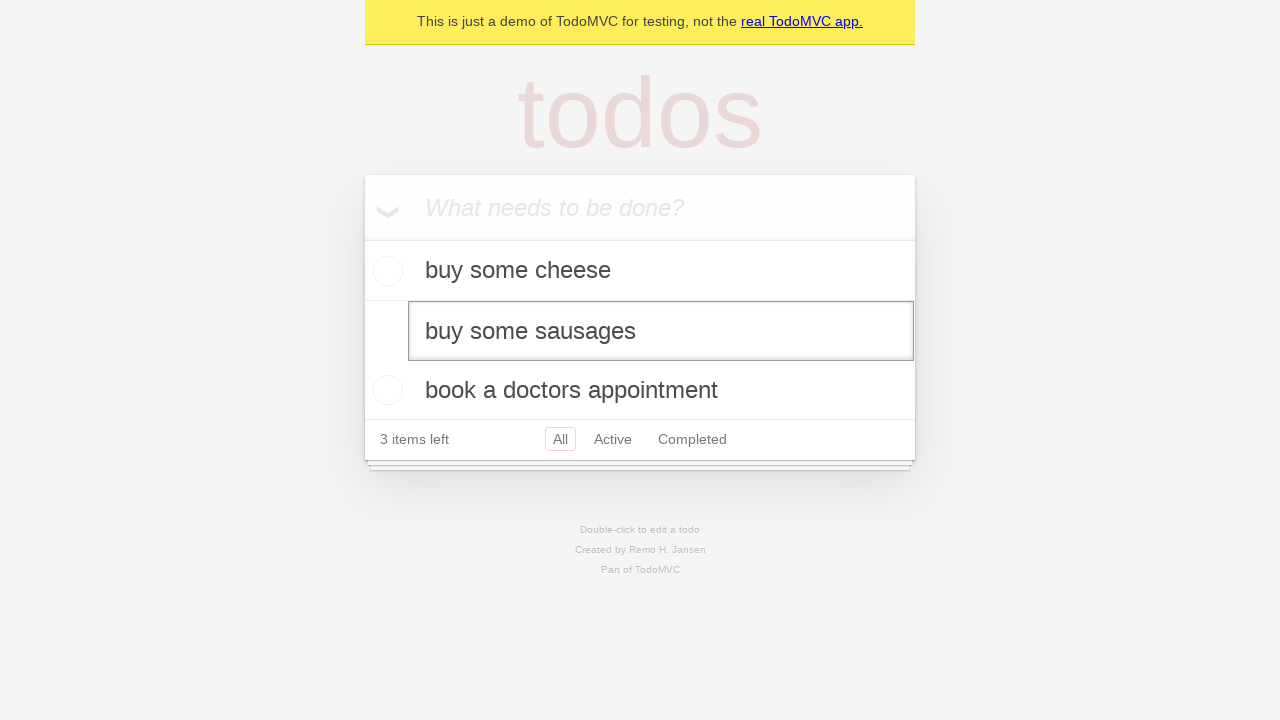

Dispatched blur event to save the edit
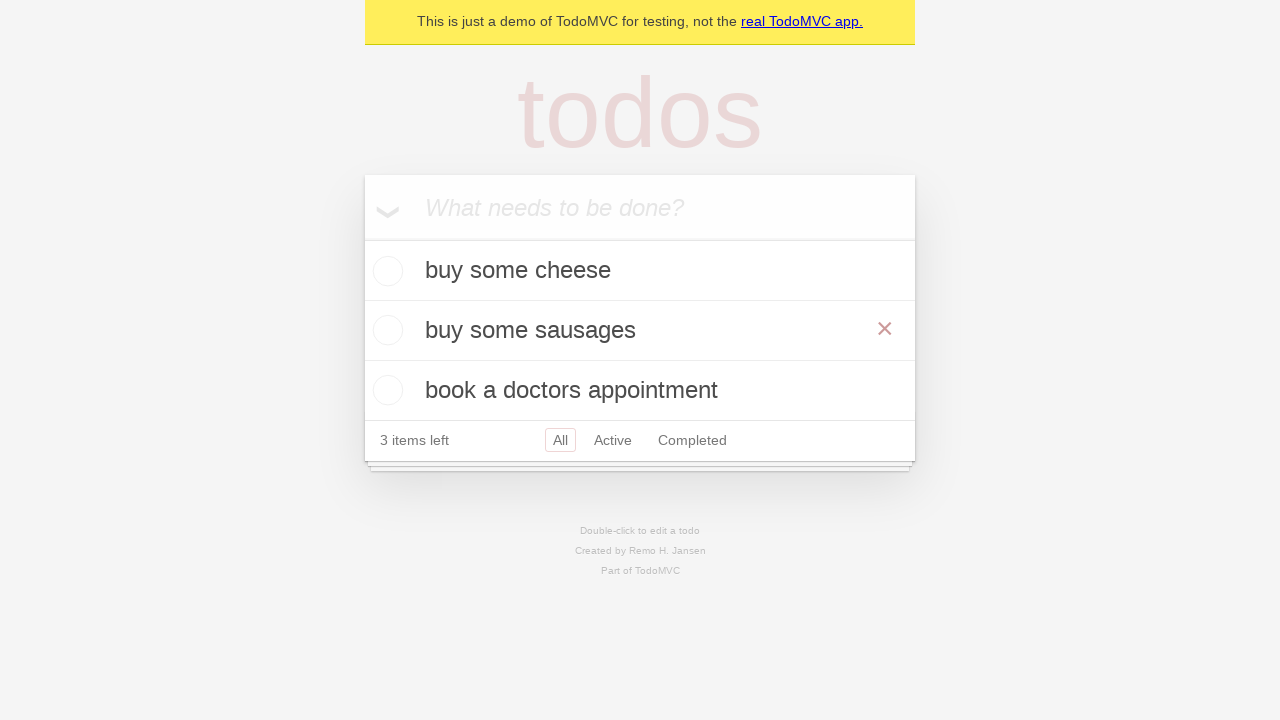

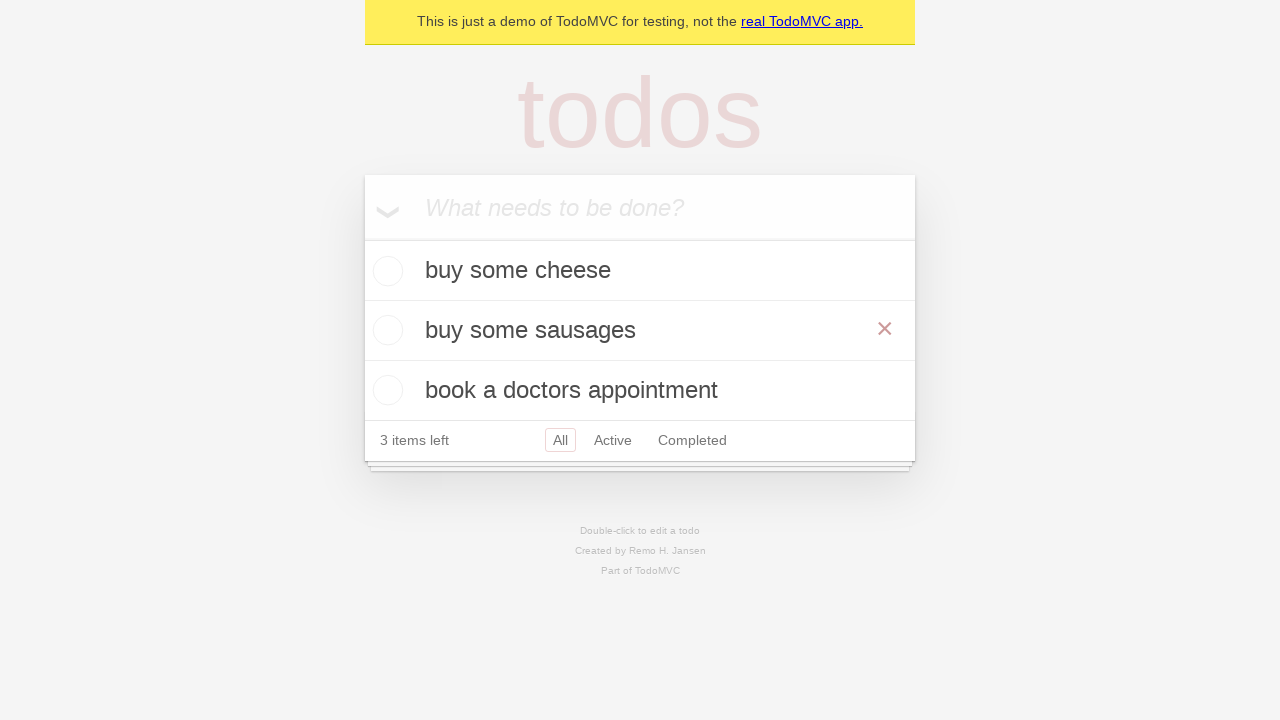